Tests filling login form fields on Rediff mail login page with username and password

Starting URL: https://mail.rediff.com/cgi-bin/login.cgi

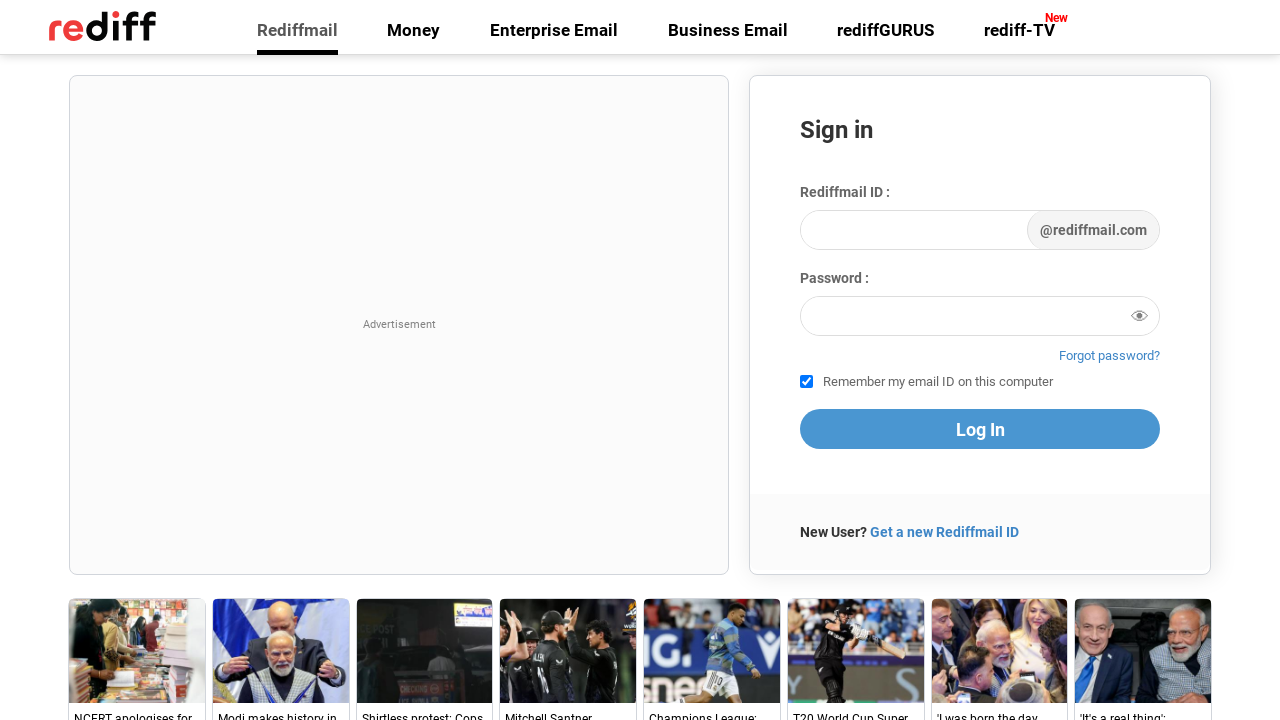

Filled username field with 'demo_username' on //input[@id='login1']
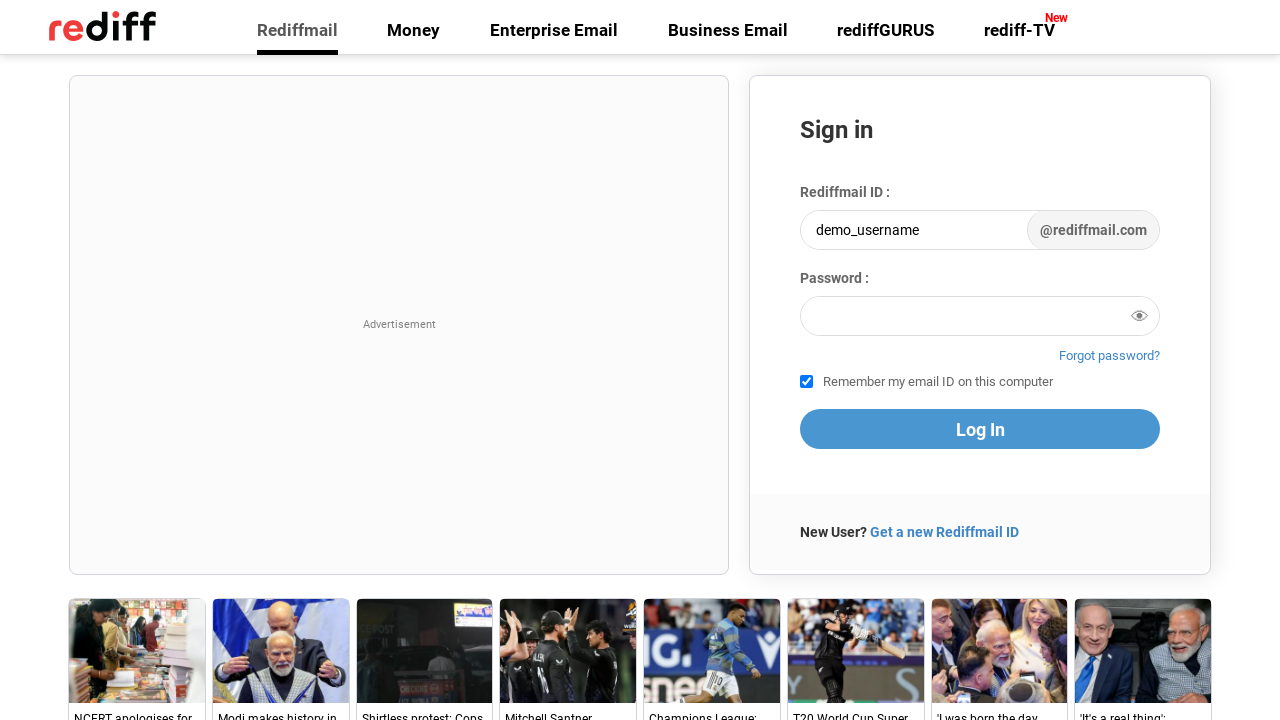

Filled password field with 'Pass123456' on //input[@id='password']
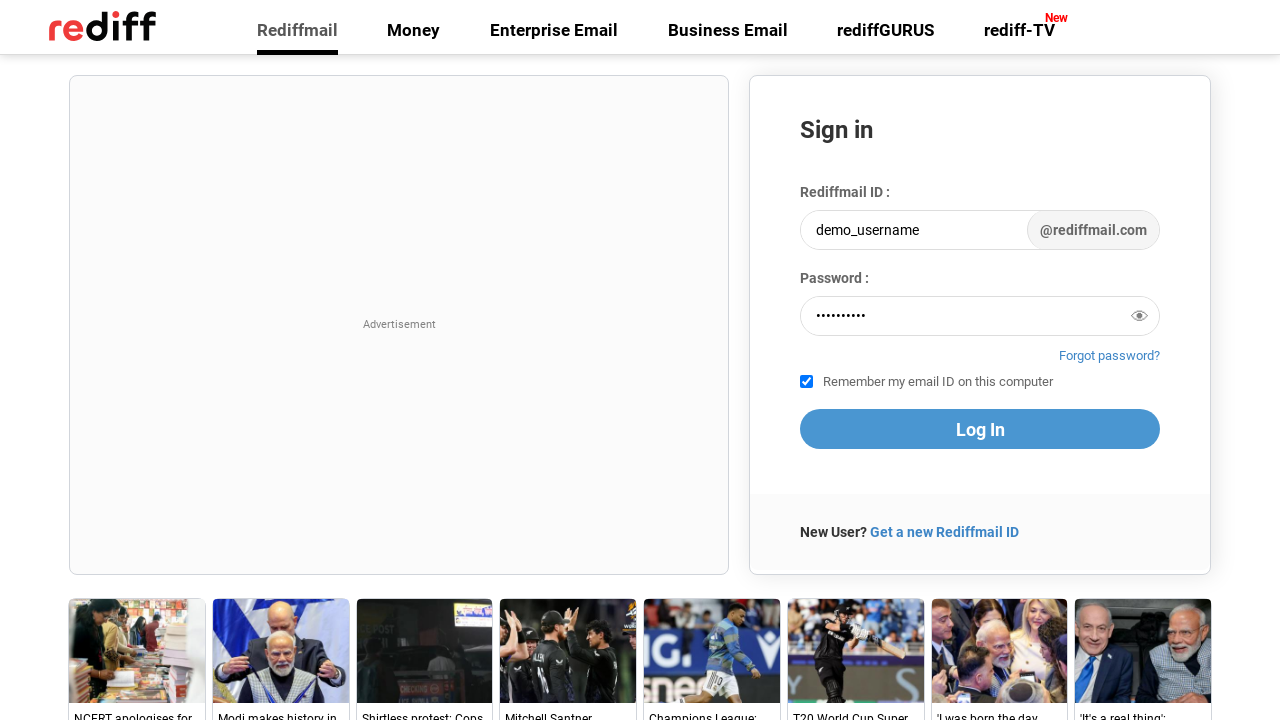

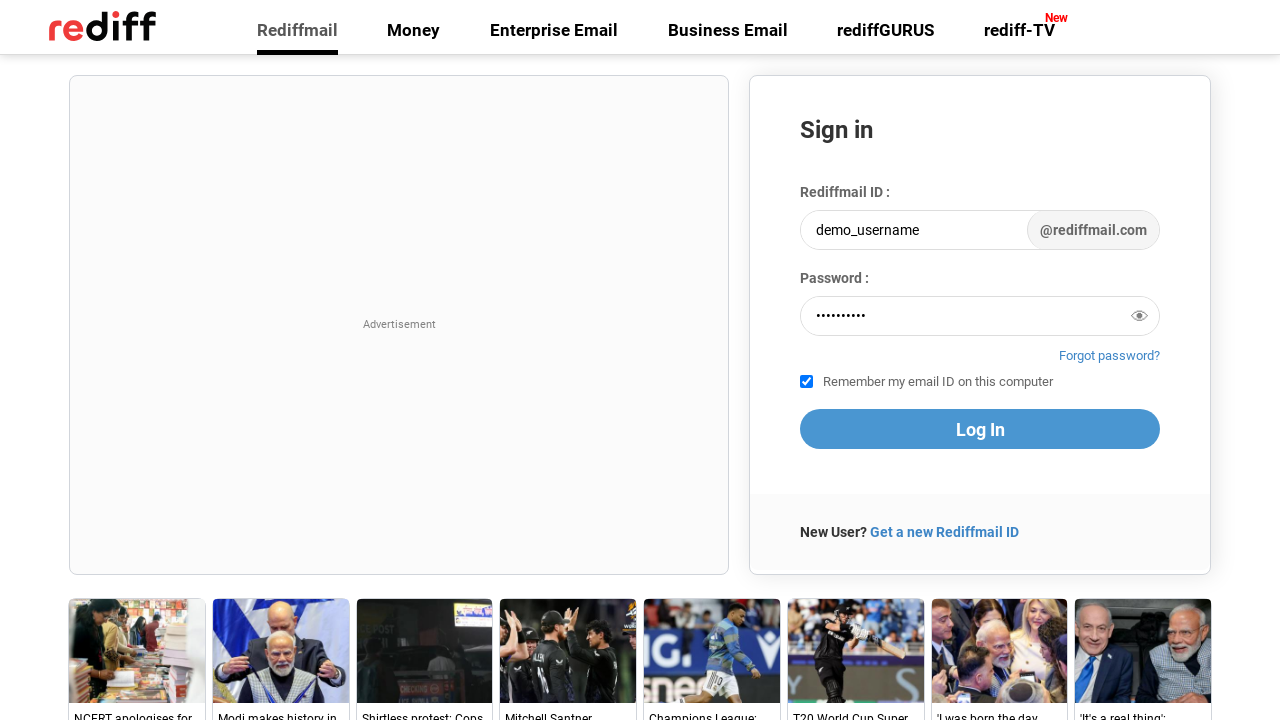